Tests marking individual items as complete using their toggle checkboxes

Starting URL: https://demo.playwright.dev/todomvc

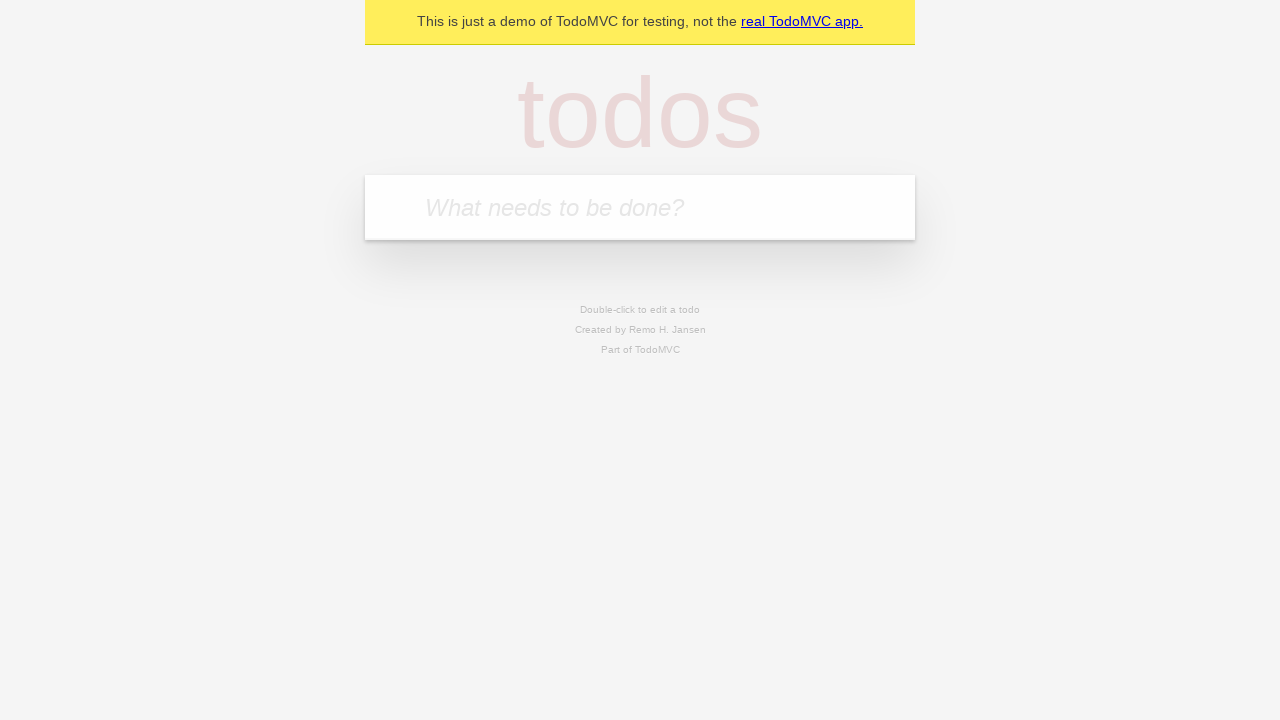

Filled new todo input with 'buy some cheese' on .new-todo
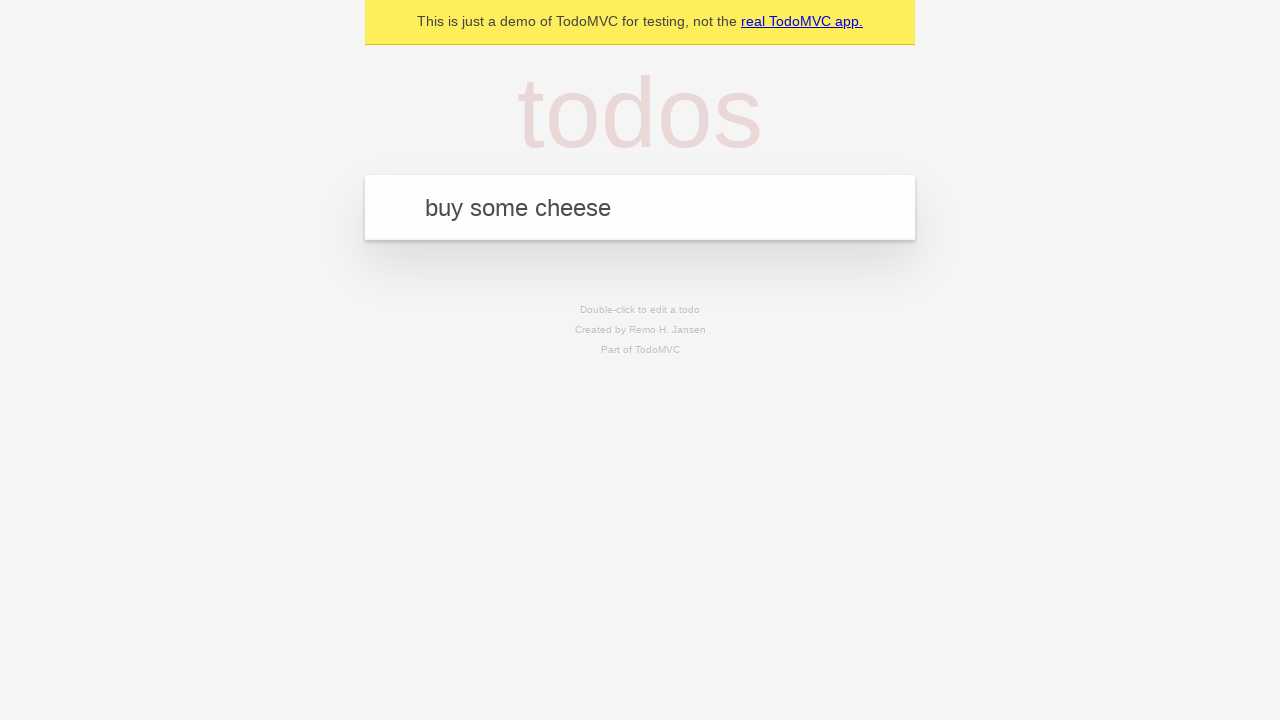

Pressed Enter to create first todo item on .new-todo
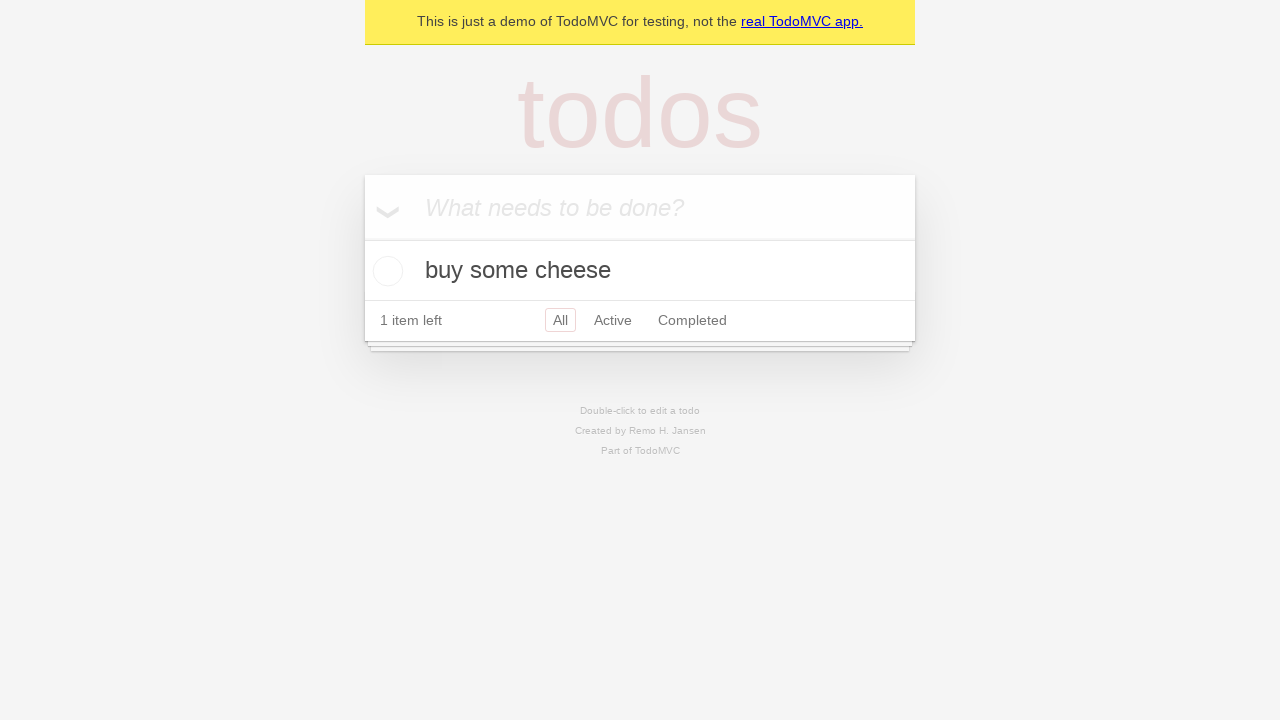

Filled new todo input with 'feed the cat' on .new-todo
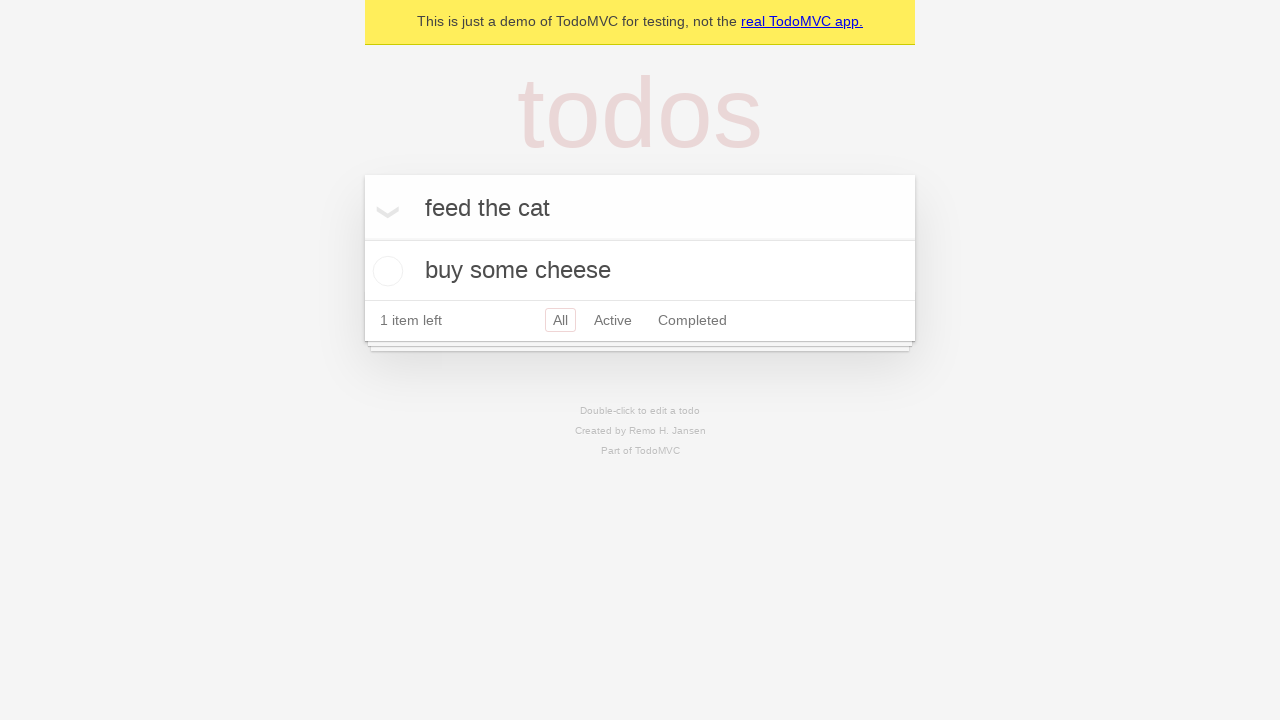

Pressed Enter to create second todo item on .new-todo
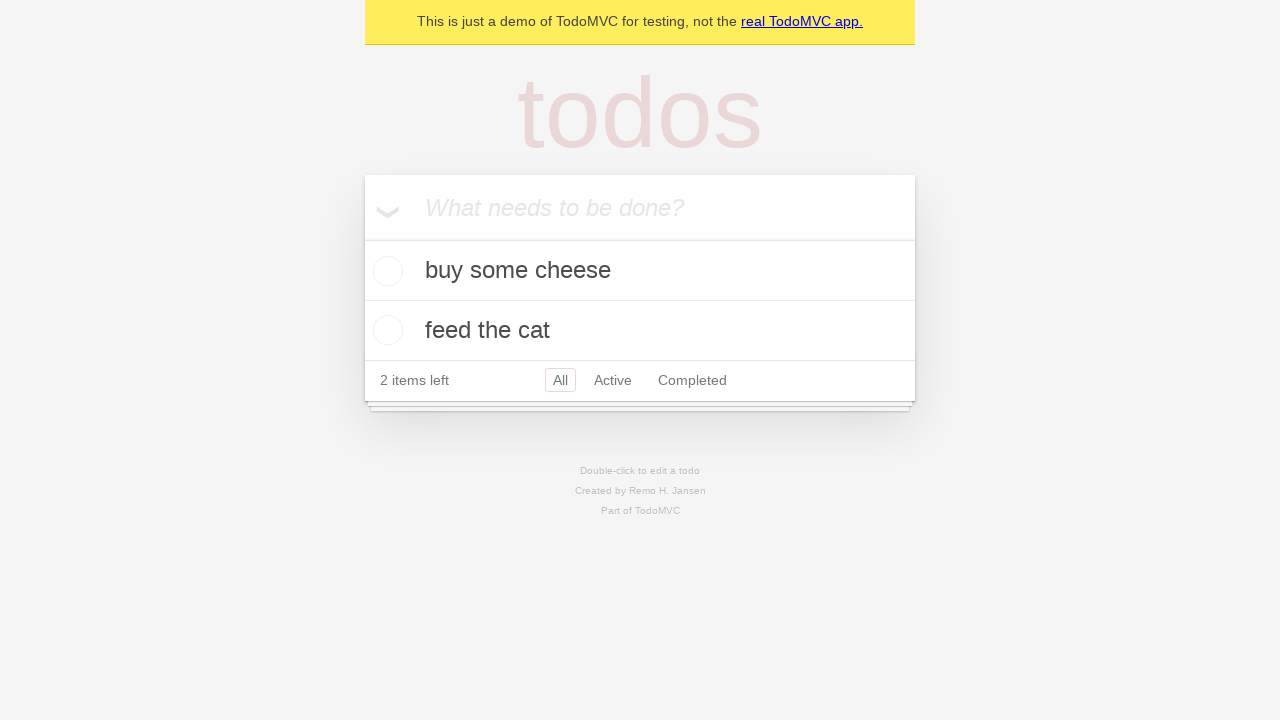

Waited for second todo item to appear in list
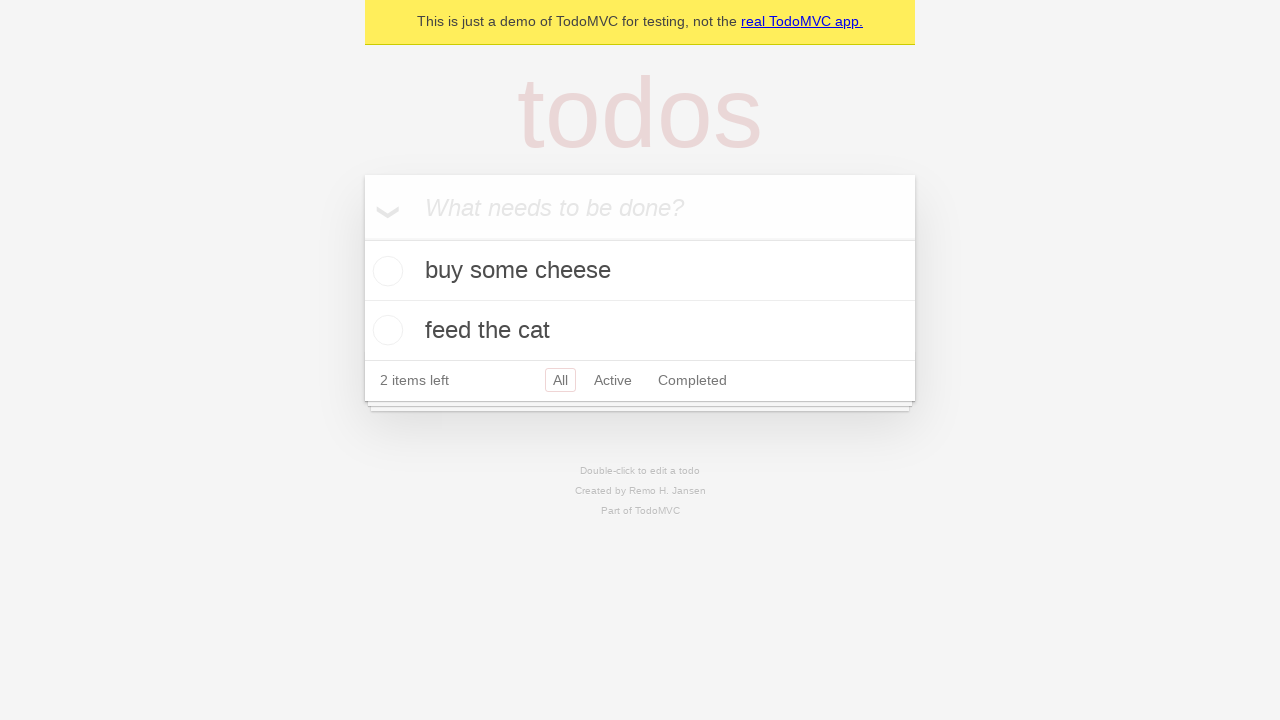

Marked first todo item as complete using toggle checkbox at (385, 271) on .todo-list li >> nth=0 >> .toggle
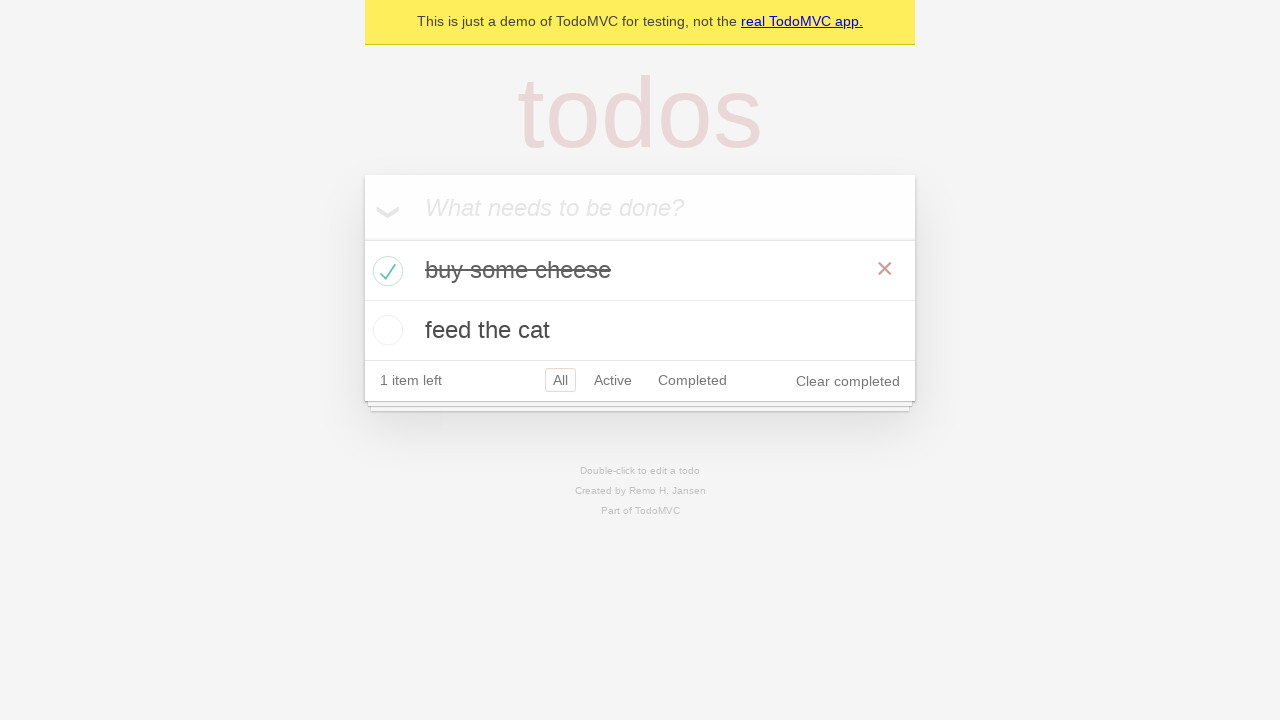

Marked second todo item as complete using toggle checkbox at (385, 330) on .todo-list li >> nth=1 >> .toggle
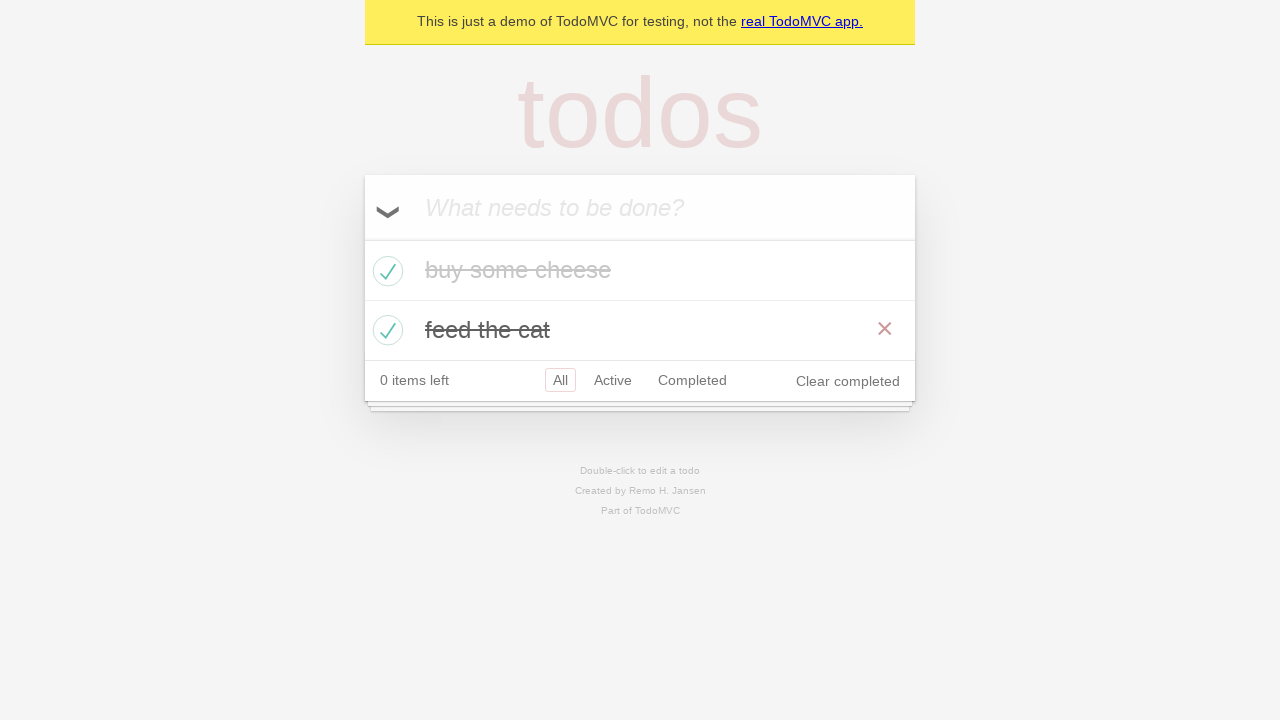

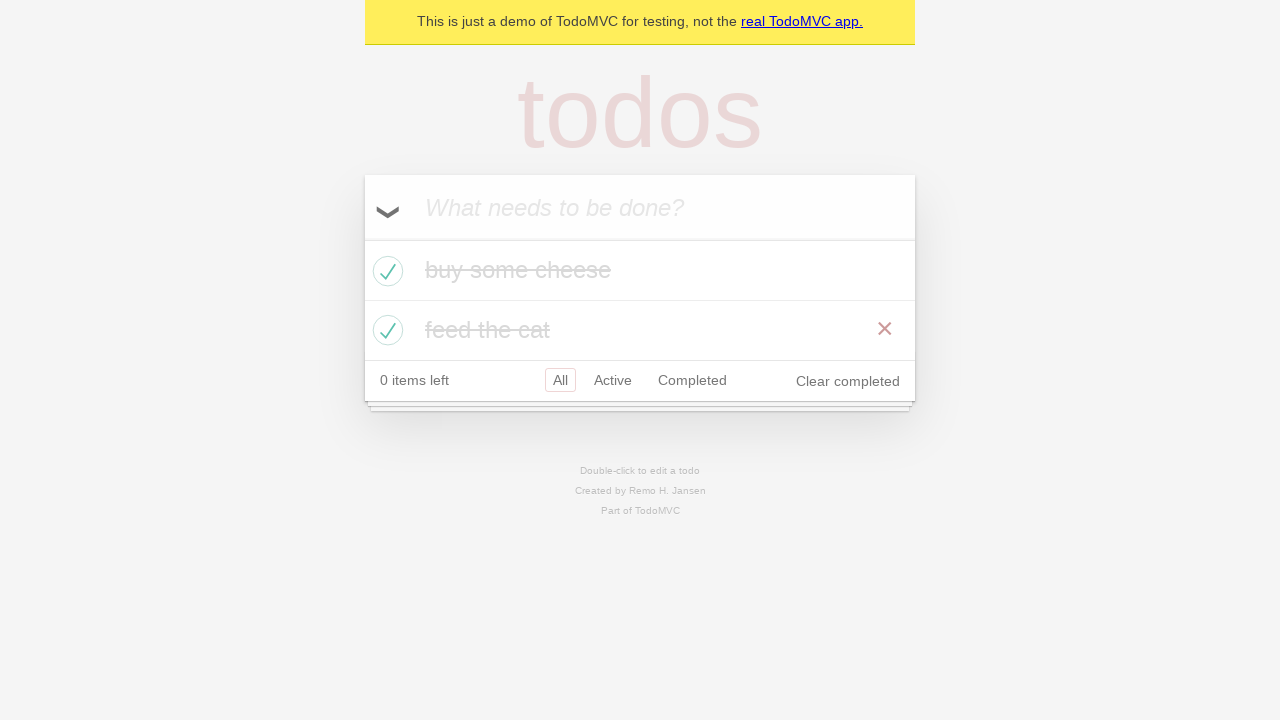